Tests file download functionality by clicking on a download link on the-internet.herokuapp.com

Starting URL: https://the-internet.herokuapp.com/download

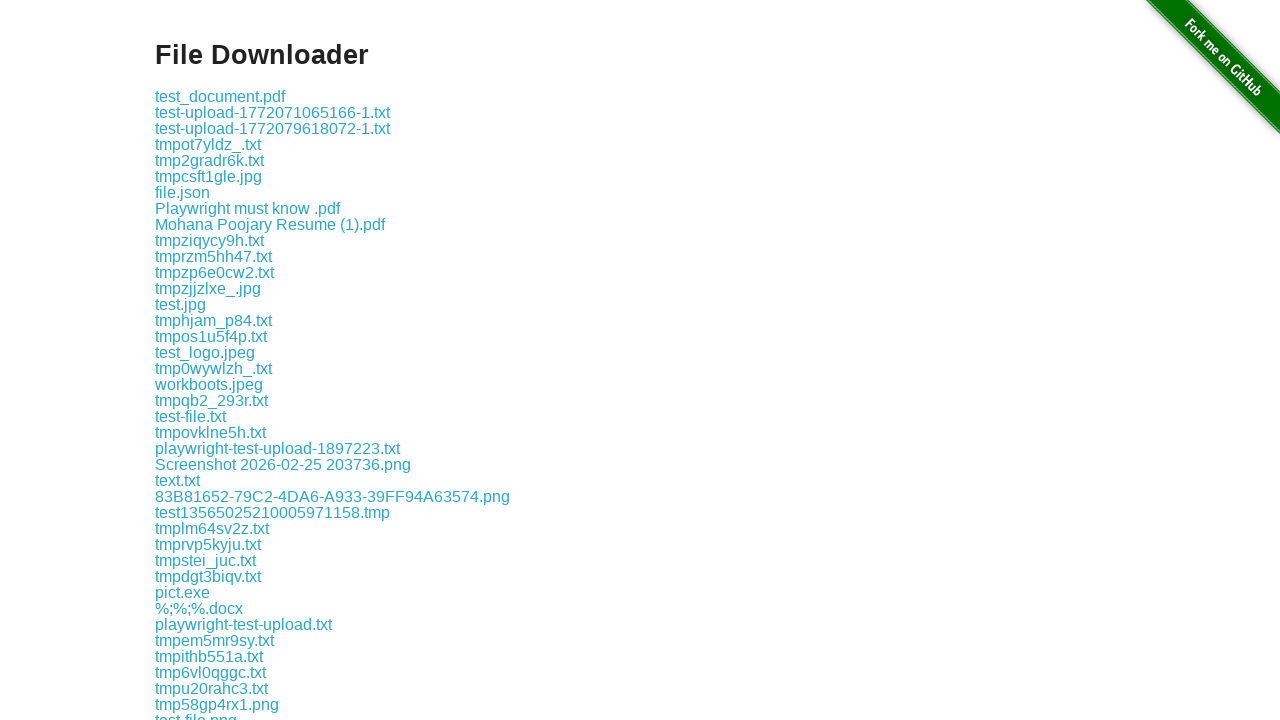

Clicked the 15th download link on the-internet.herokuapp.com/download page at (214, 320) on xpath=/html/body/div[2]/div/div/a[15]
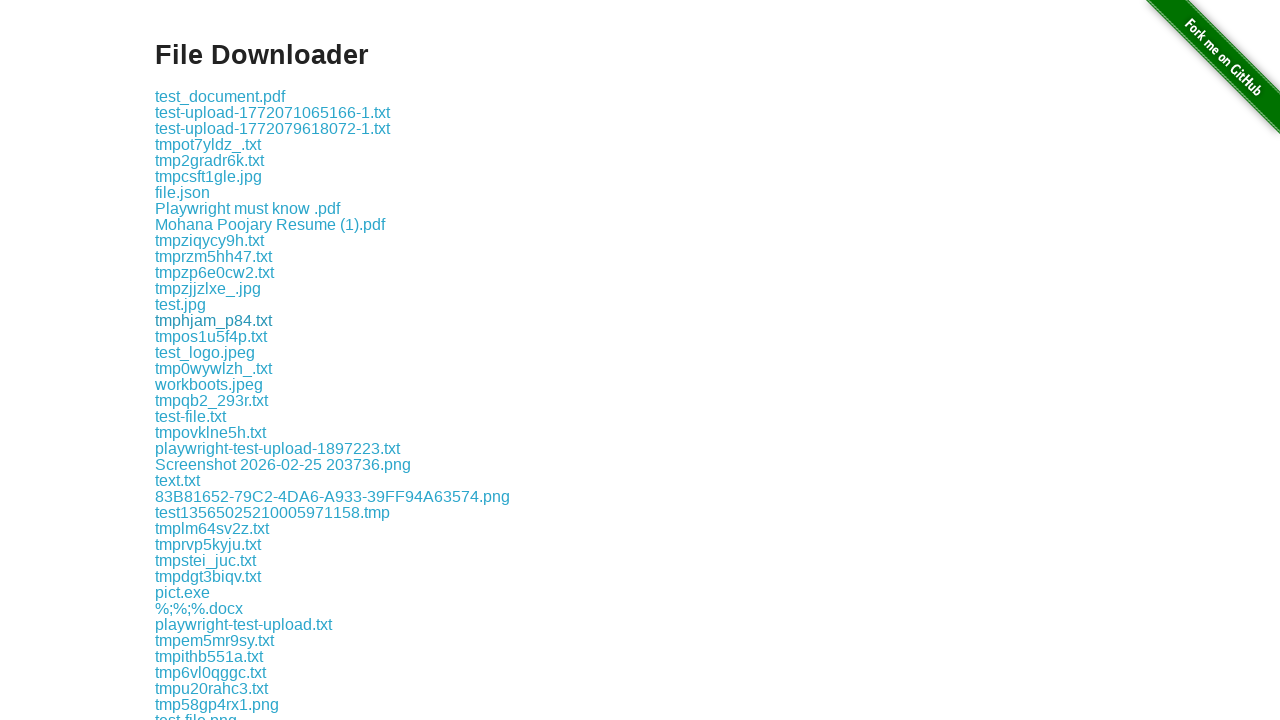

Waited 3 seconds for file download to initiate
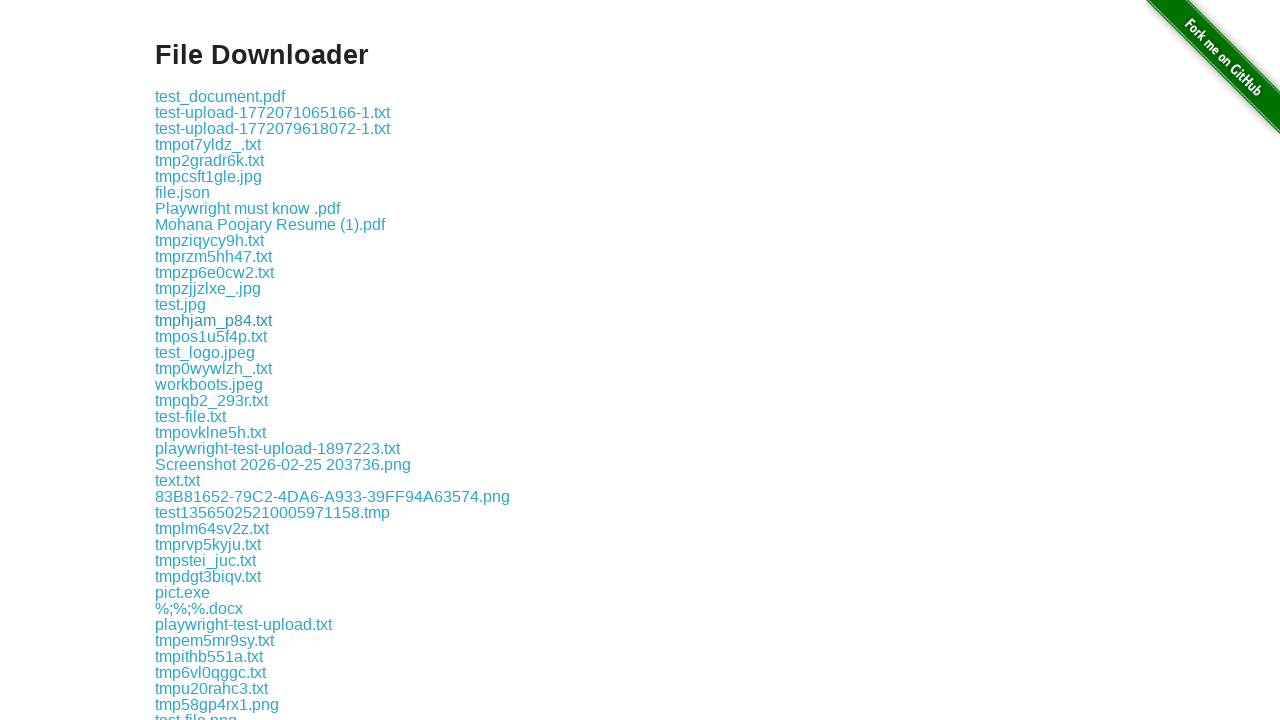

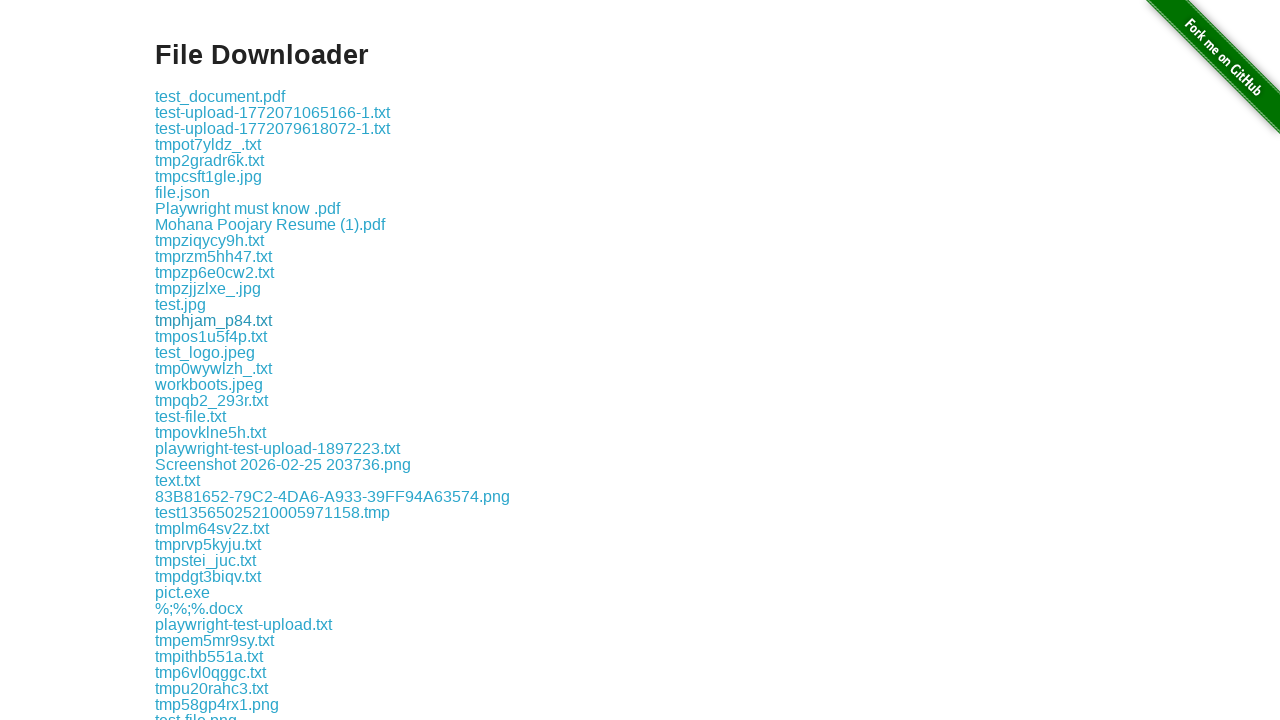